Tests slider functionality on jQueryUI demo by dragging the slider handle horizontally

Starting URL: https://jqueryui.com/slider/

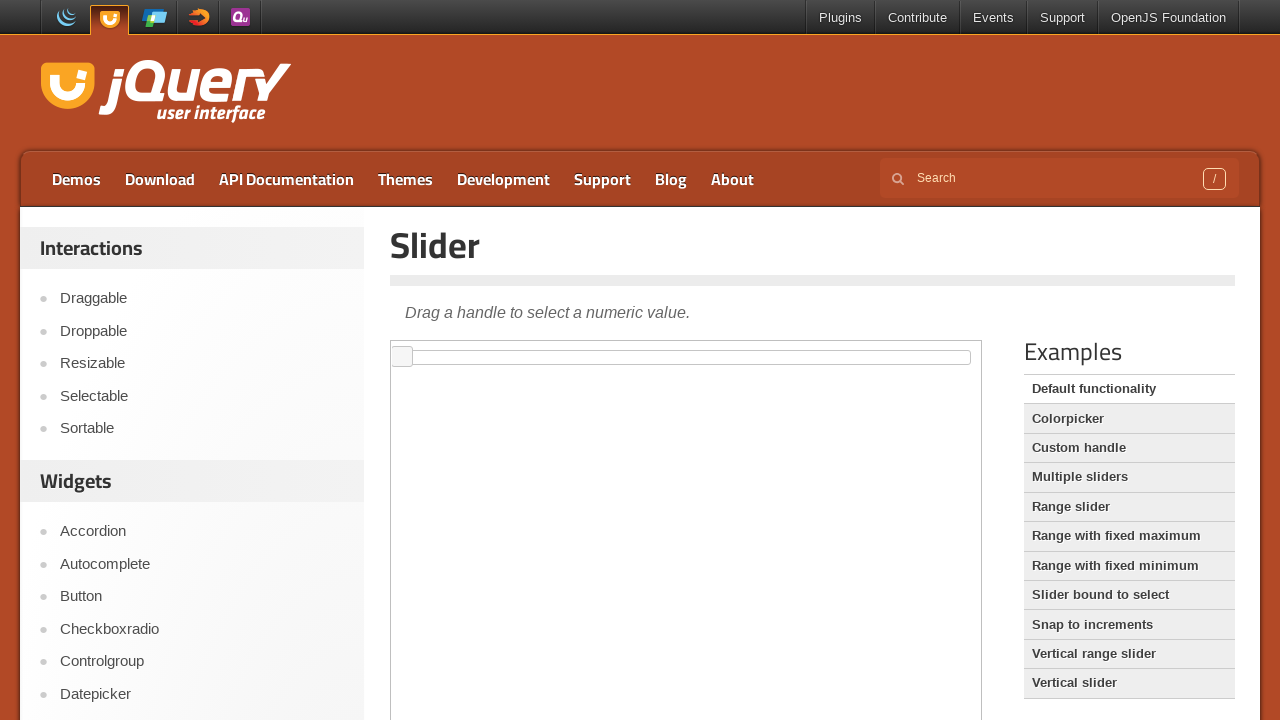

Located demo iframe
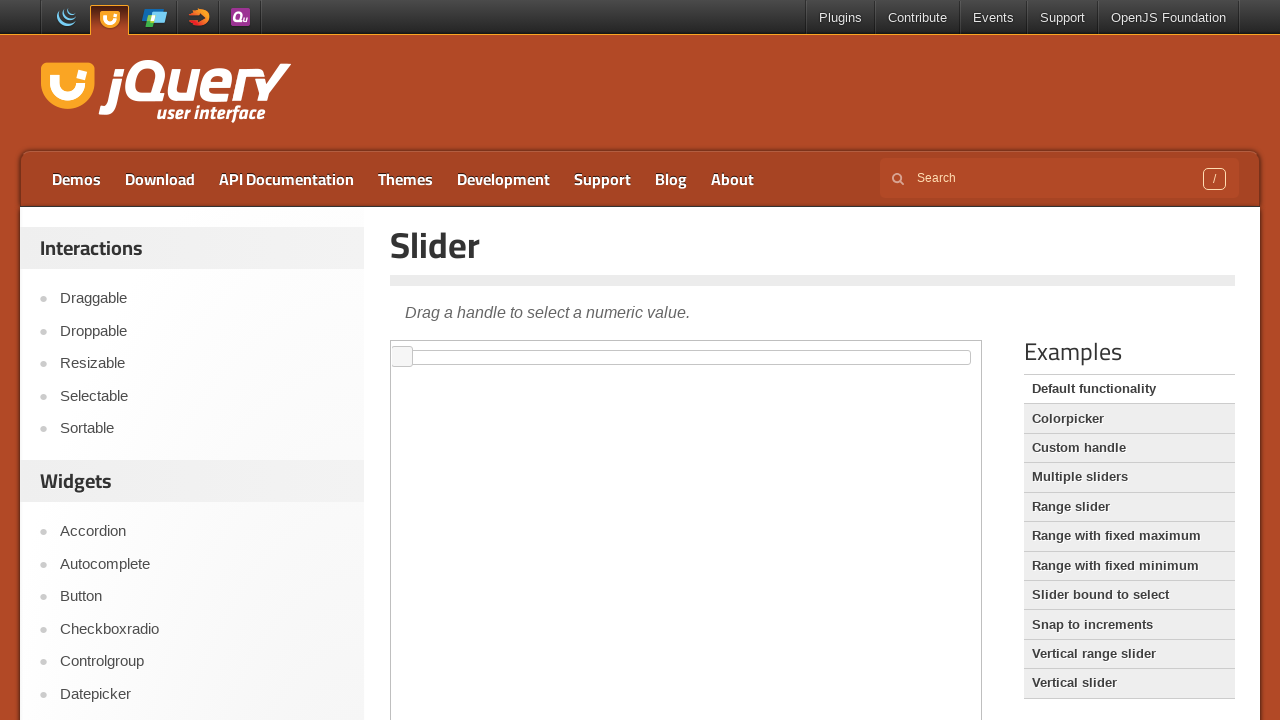

Located slider handle element
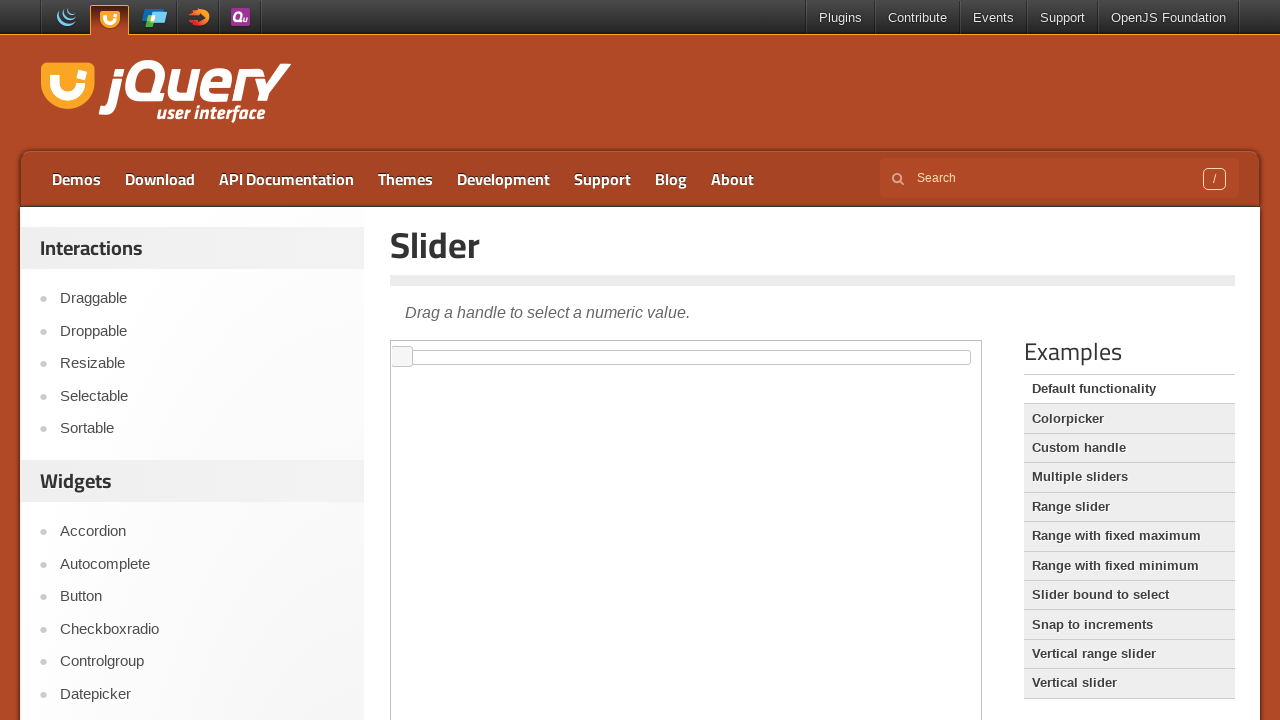

Retrieved slider handle bounding box
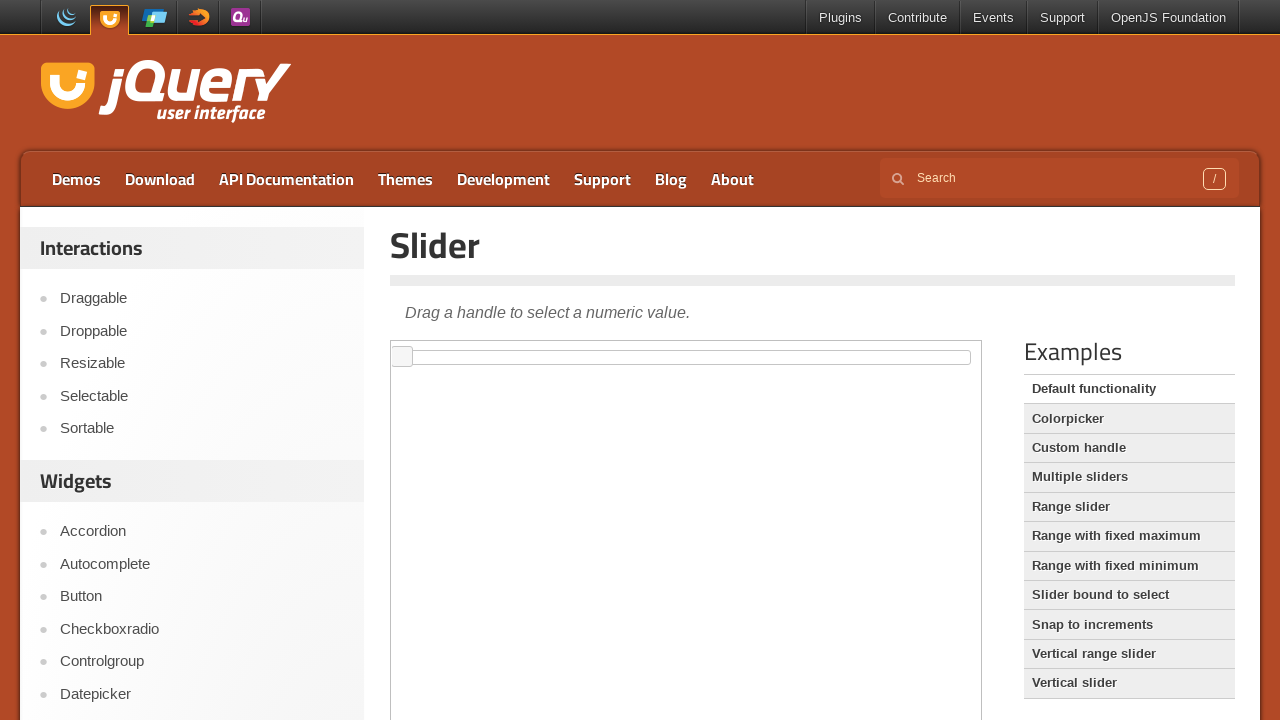

Moved mouse to center of slider handle at (402, 357)
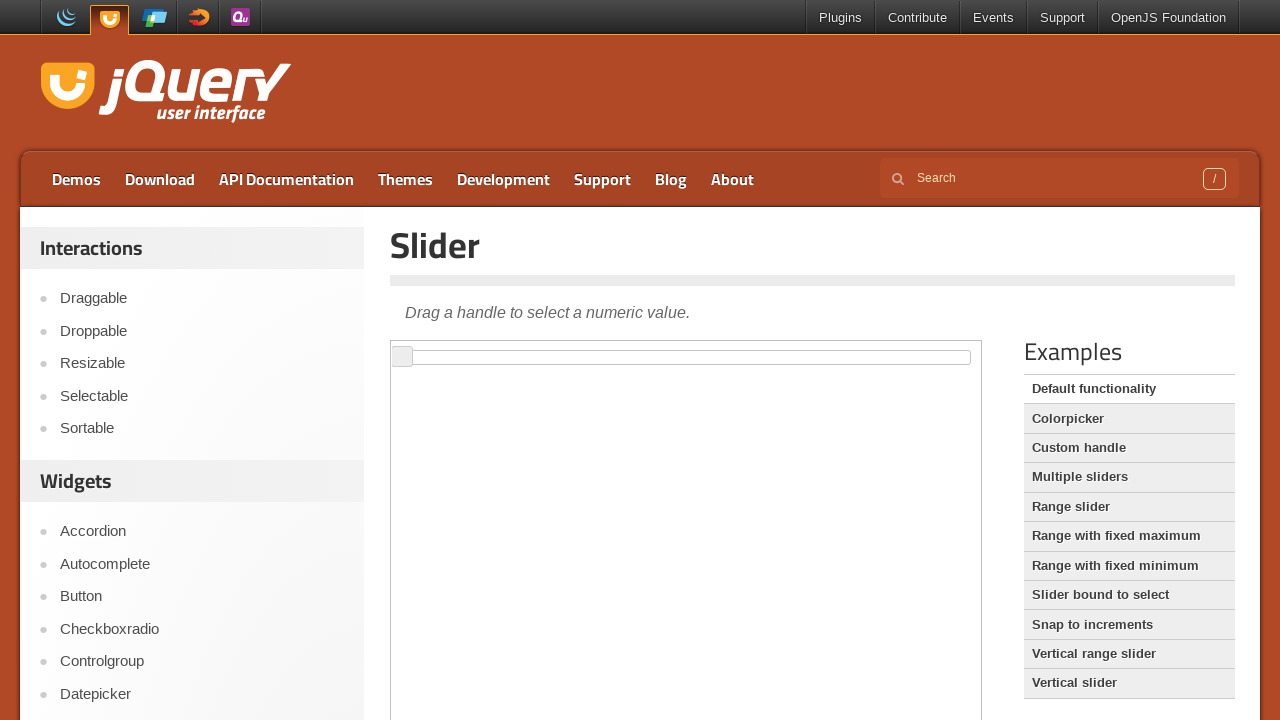

Pressed mouse button down on slider handle at (402, 357)
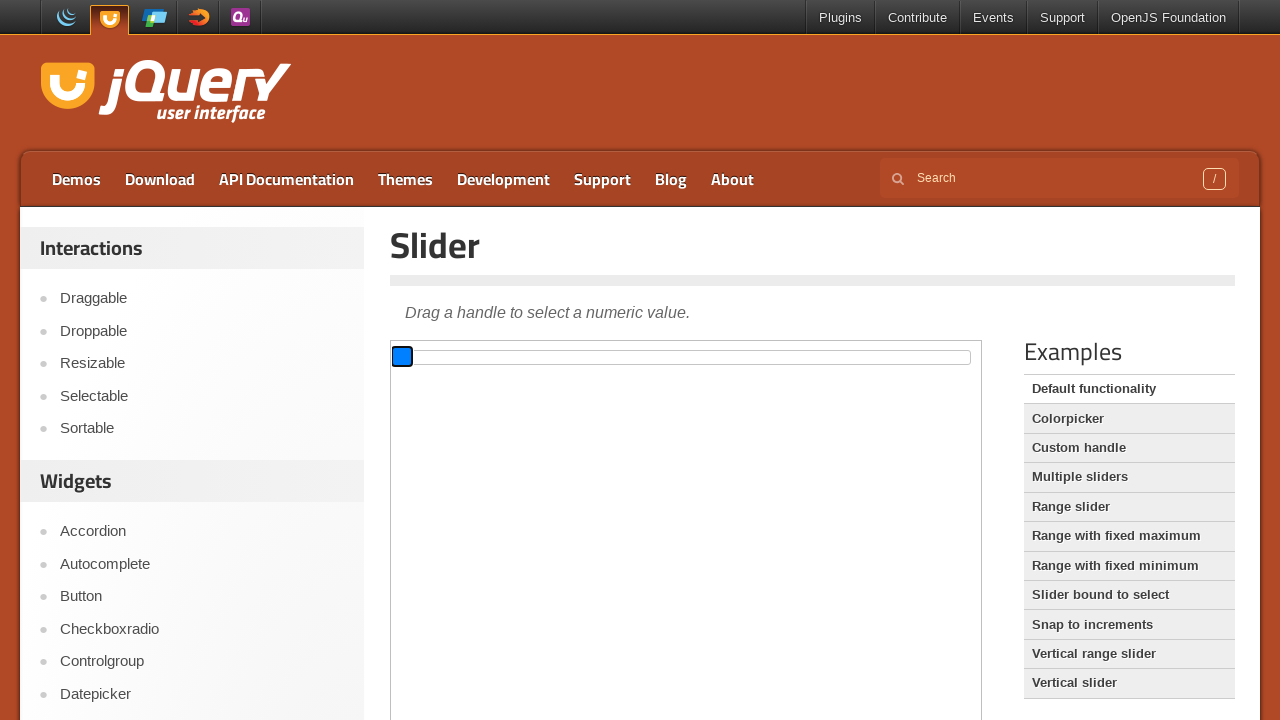

Dragged slider handle 100 pixels to the right at (502, 357)
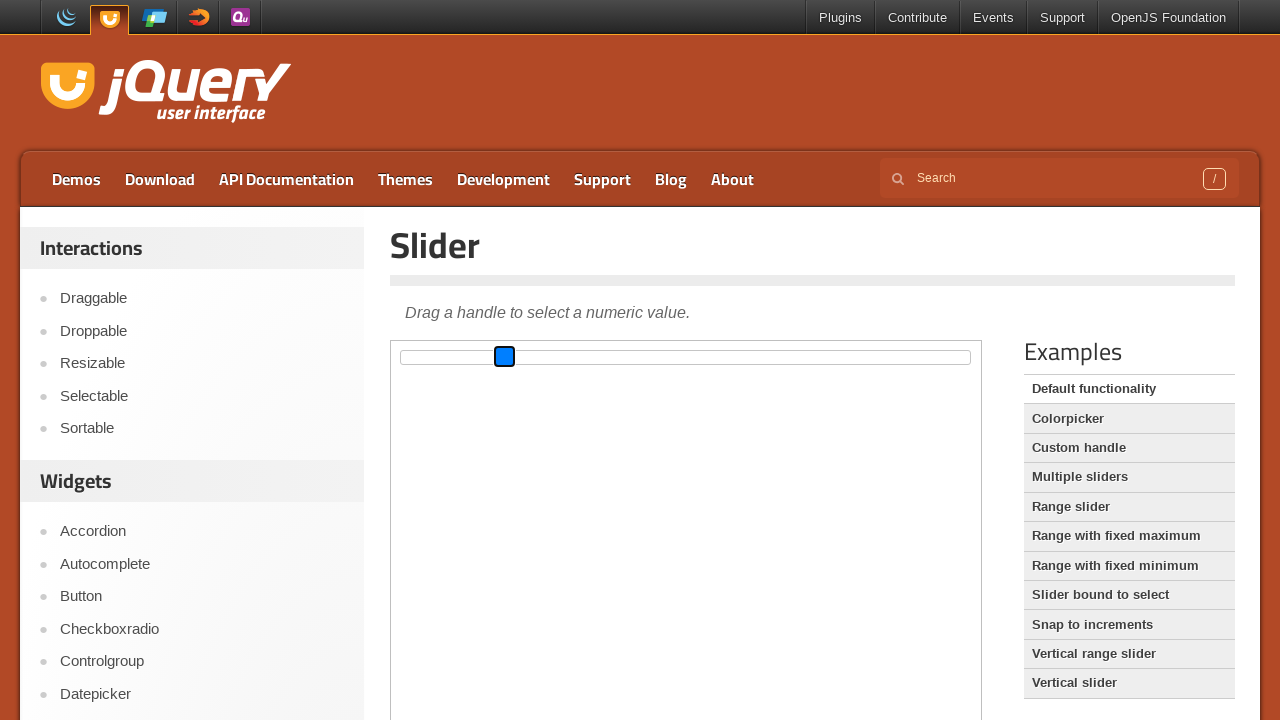

Released mouse button, slider drag completed at (502, 357)
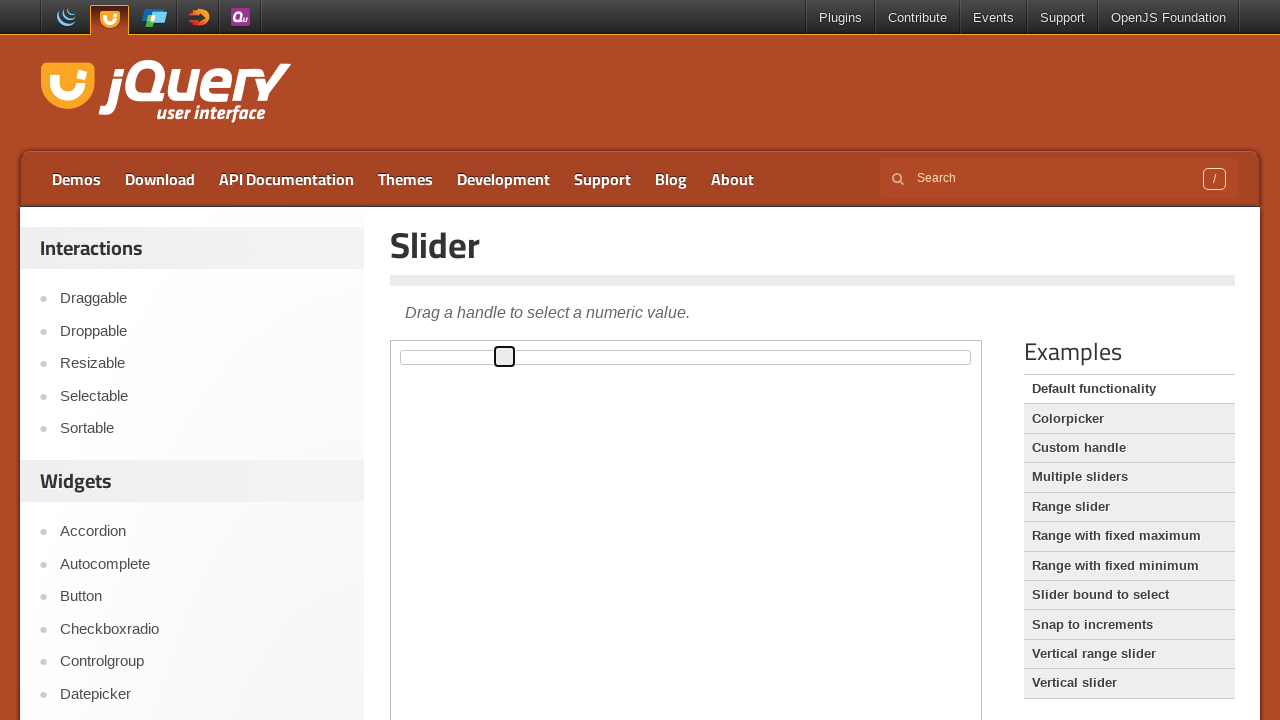

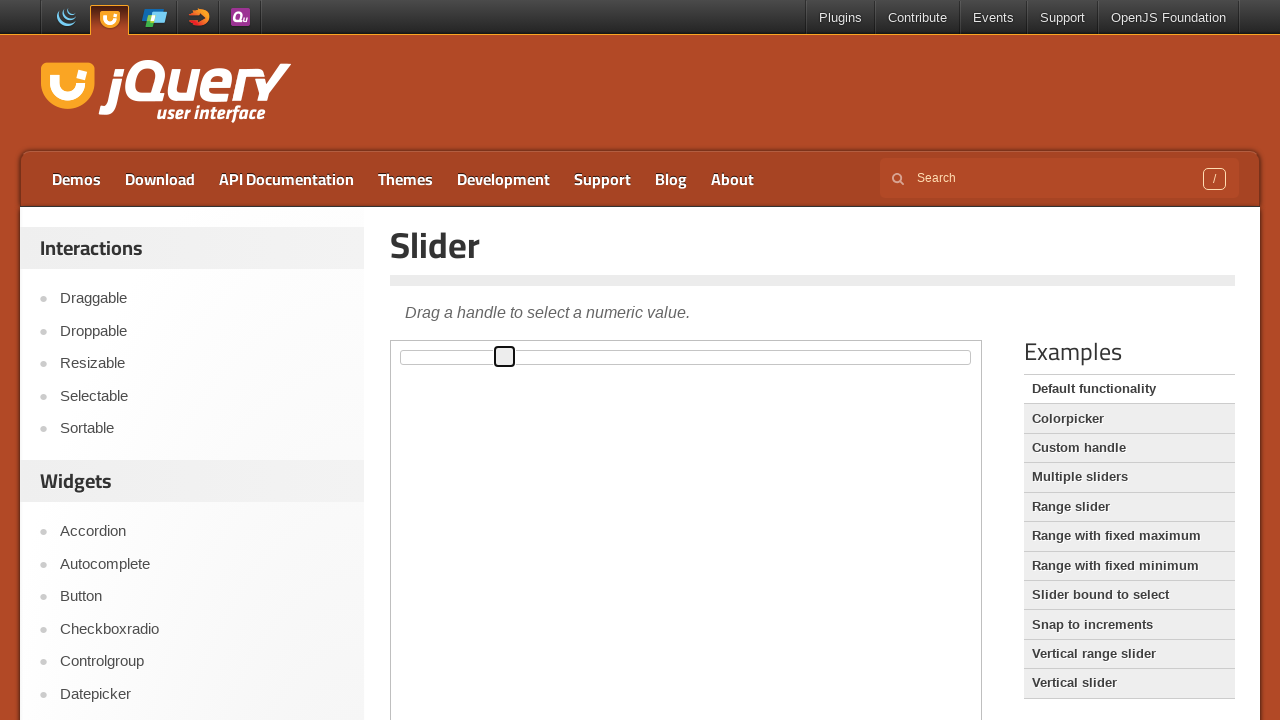